Tests the DemoQA text box form by filling in user name, email, current address, and permanent address fields, then submitting the form and verifying the output displays the entered data.

Starting URL: https://demoqa.com/text-box

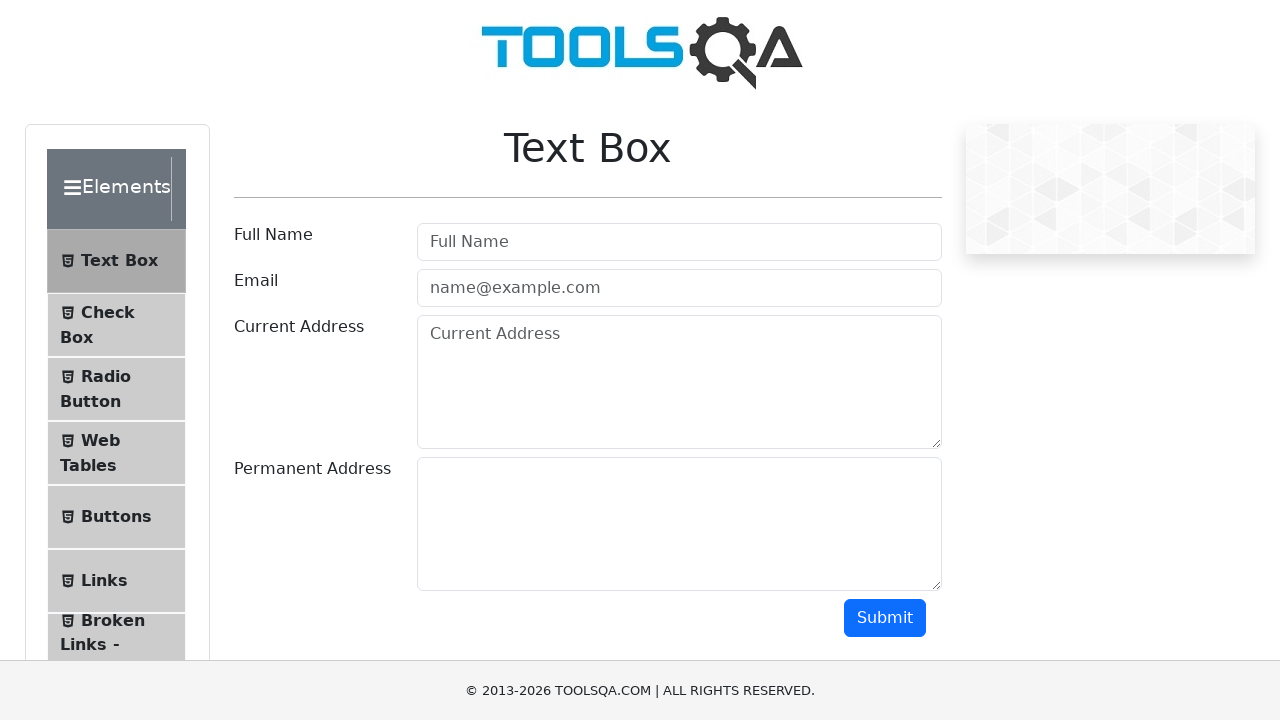

Waited for field 'userName' to be visible
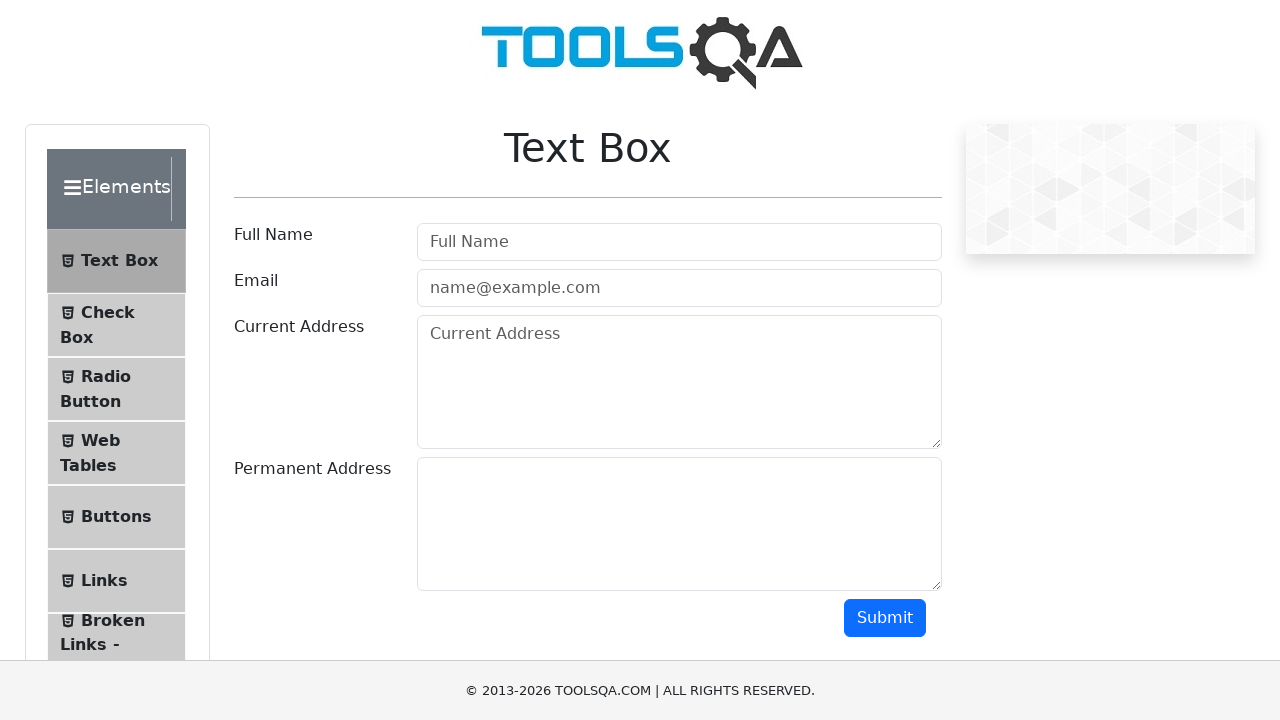

Filled 'userName' field with 'Maksim' on #userName
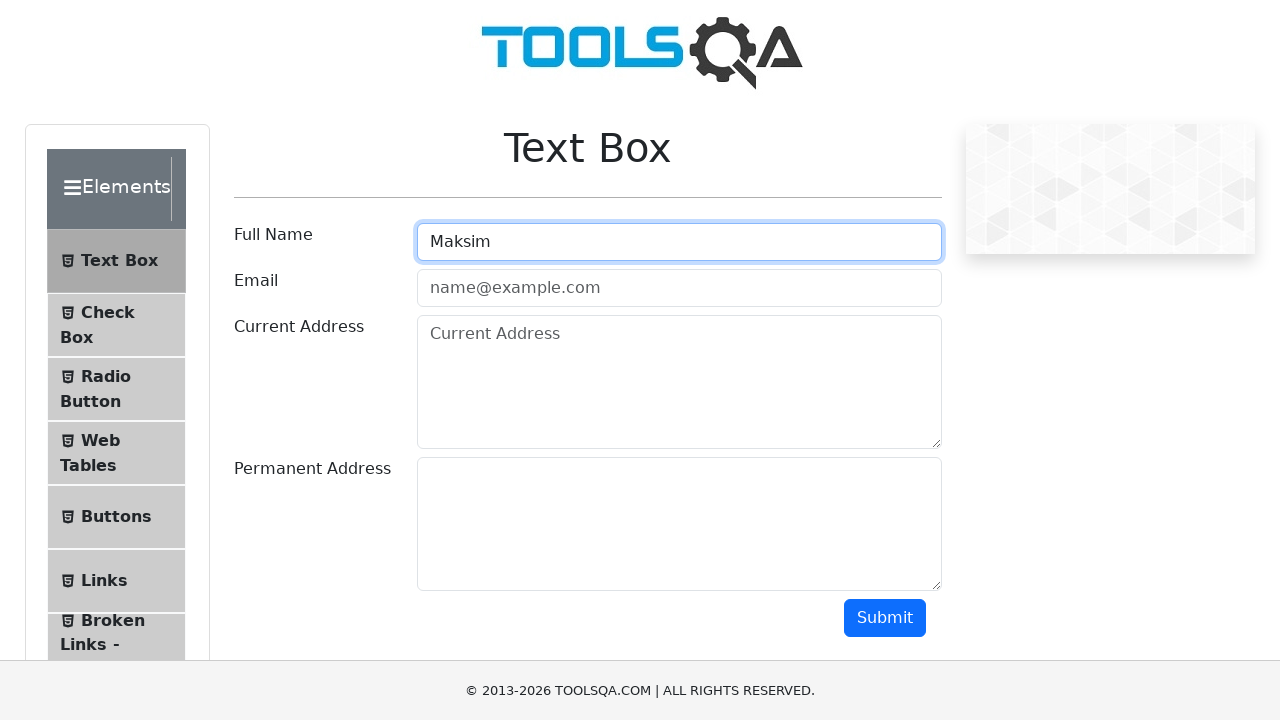

Waited for field 'userEmail' to be visible
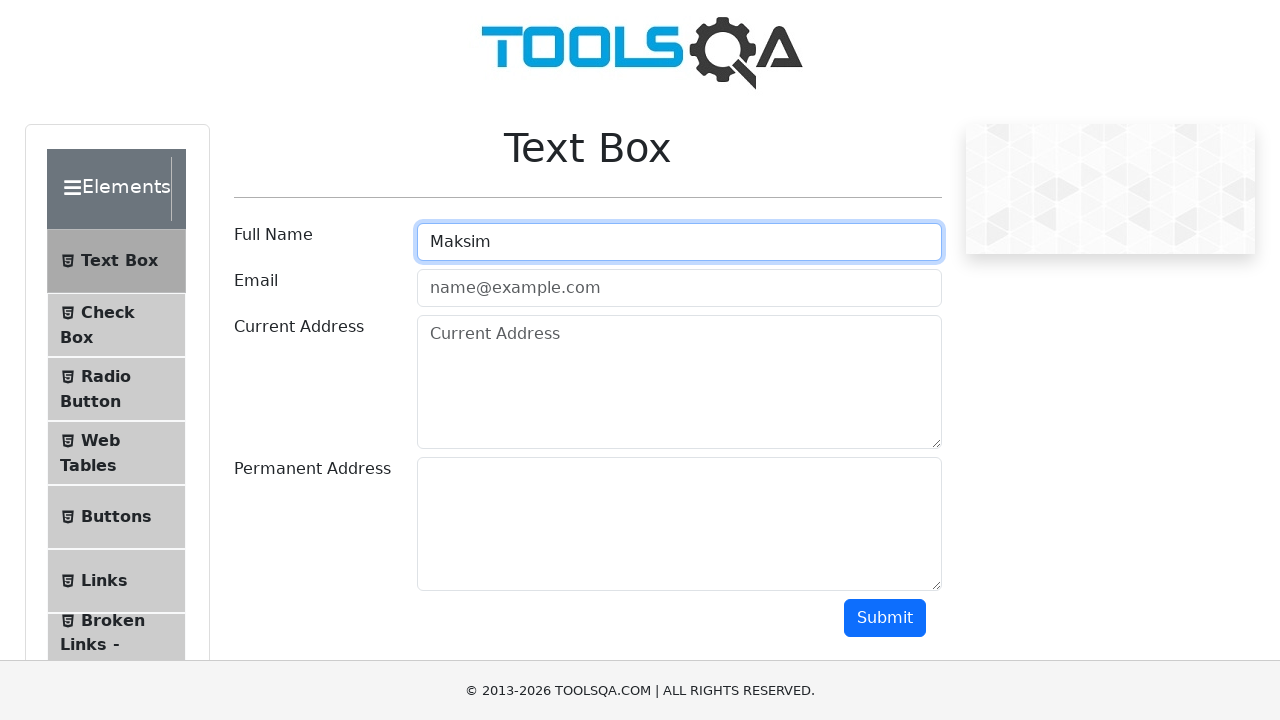

Filled 'userEmail' field with 'test_user_2024@gmail.com' on #userEmail
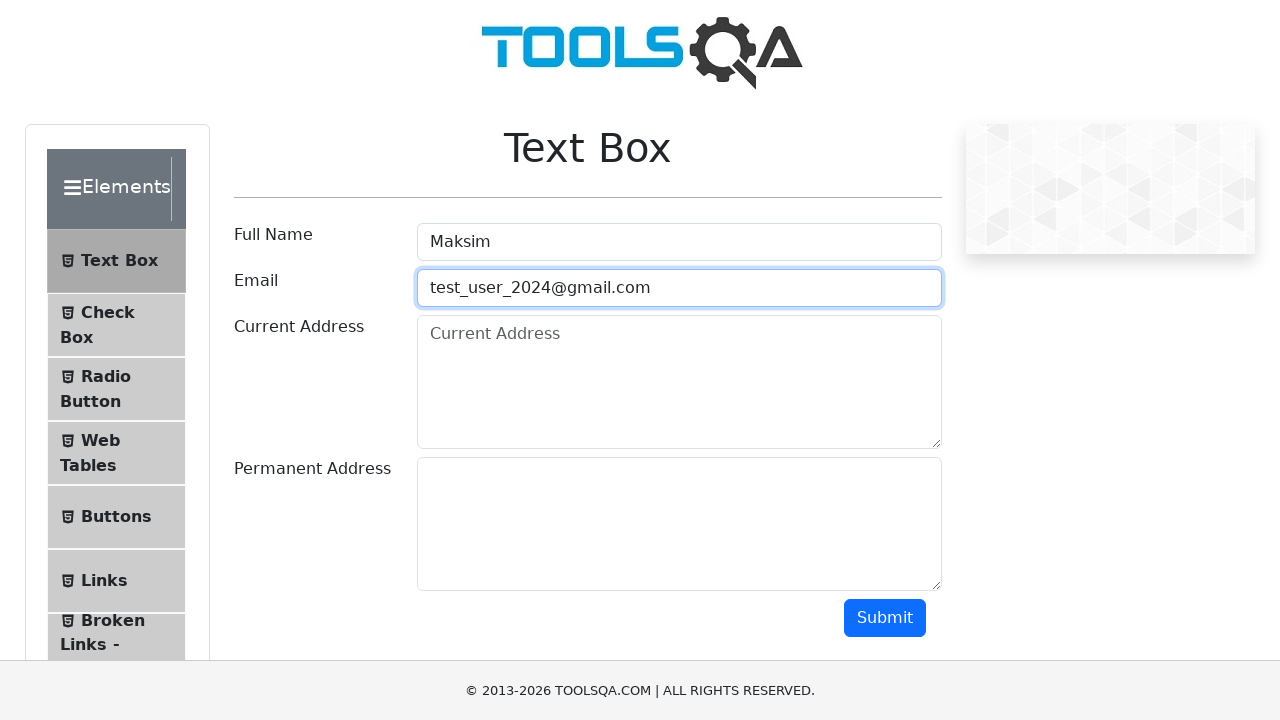

Waited for field 'currentAddress' to be visible
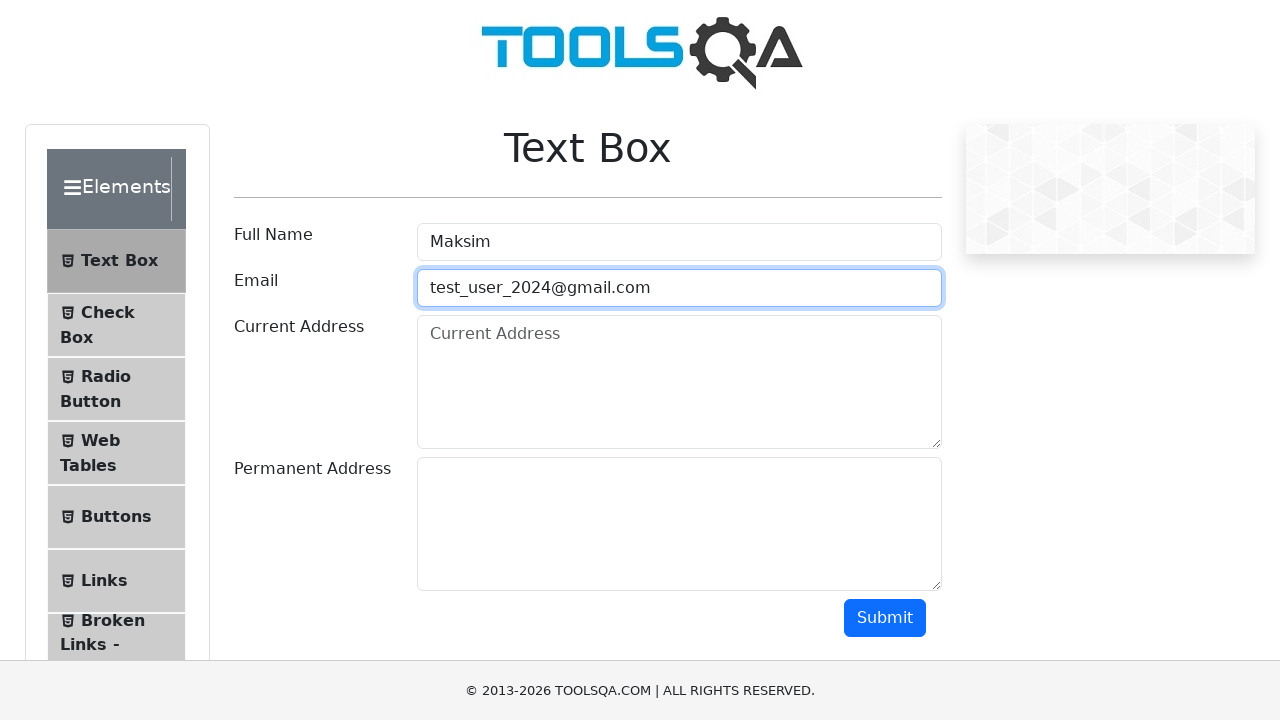

Filled 'currentAddress' field with '123 Main Street, Boston' on #currentAddress
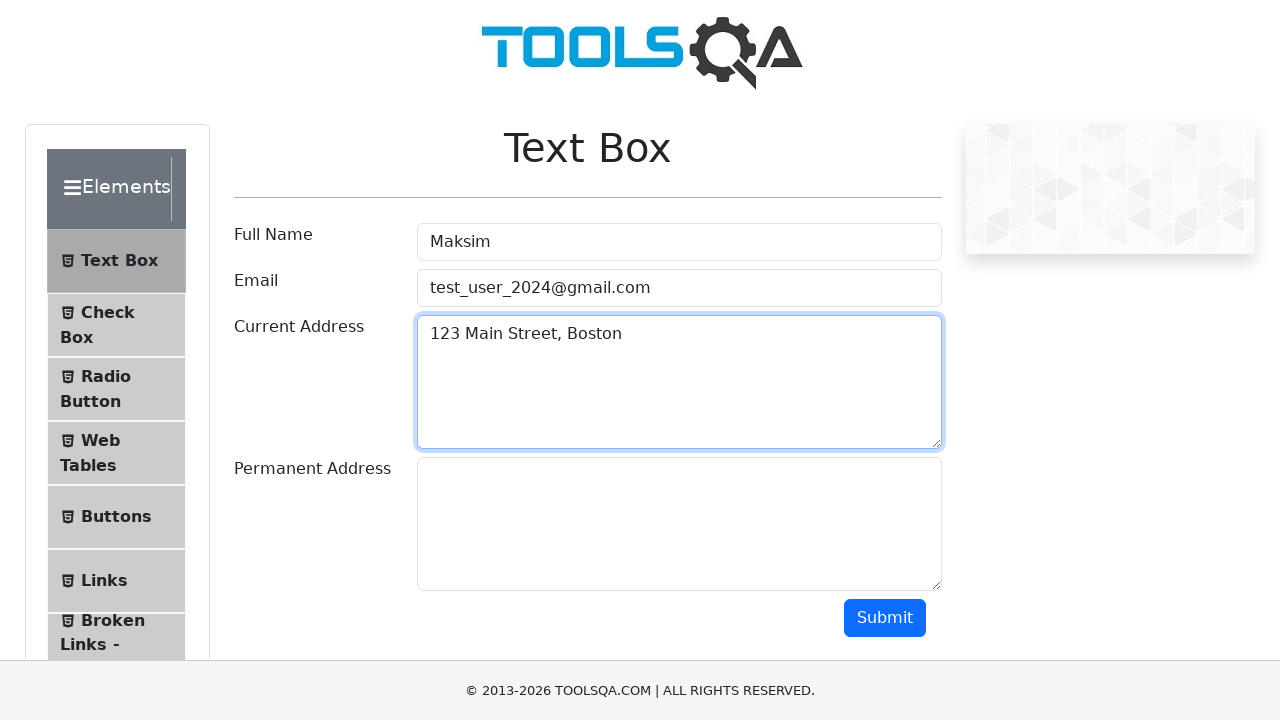

Waited for field 'permanentAddress' to be visible
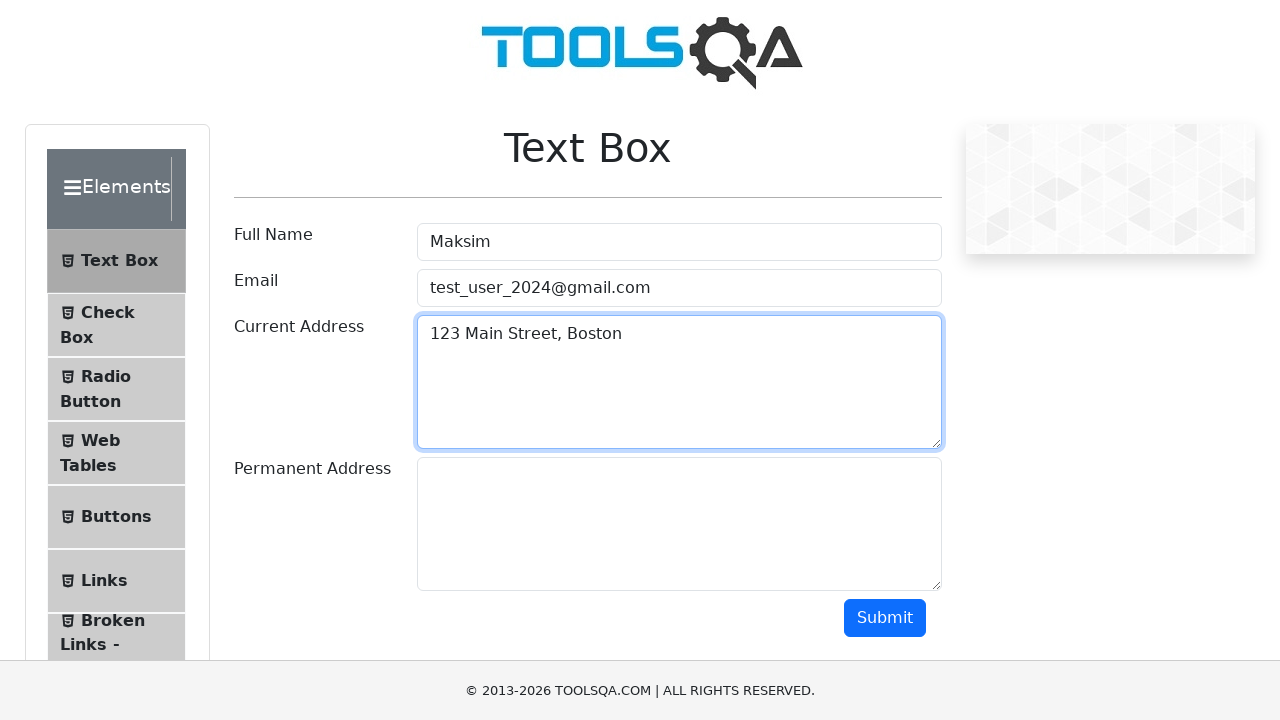

Filled 'permanentAddress' field with '456 Oak Avenue, Chicago' on #permanentAddress
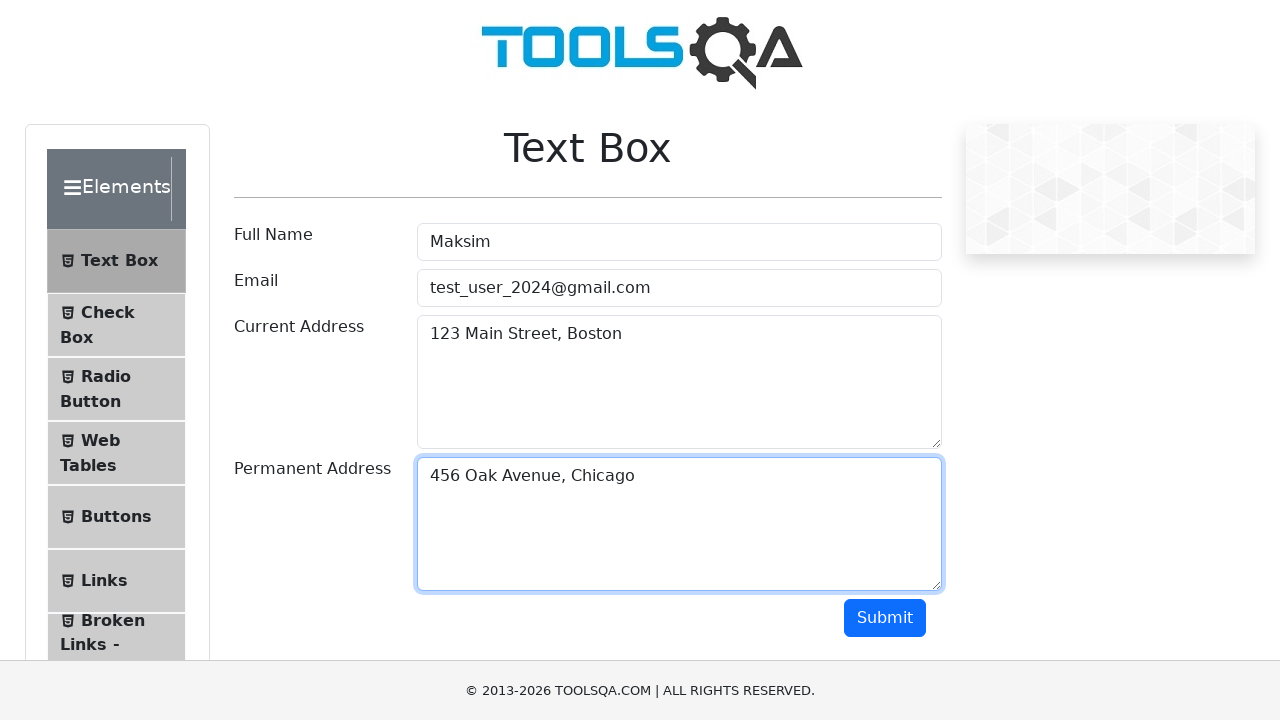

Scrolled down 800 pixels to reveal submit button
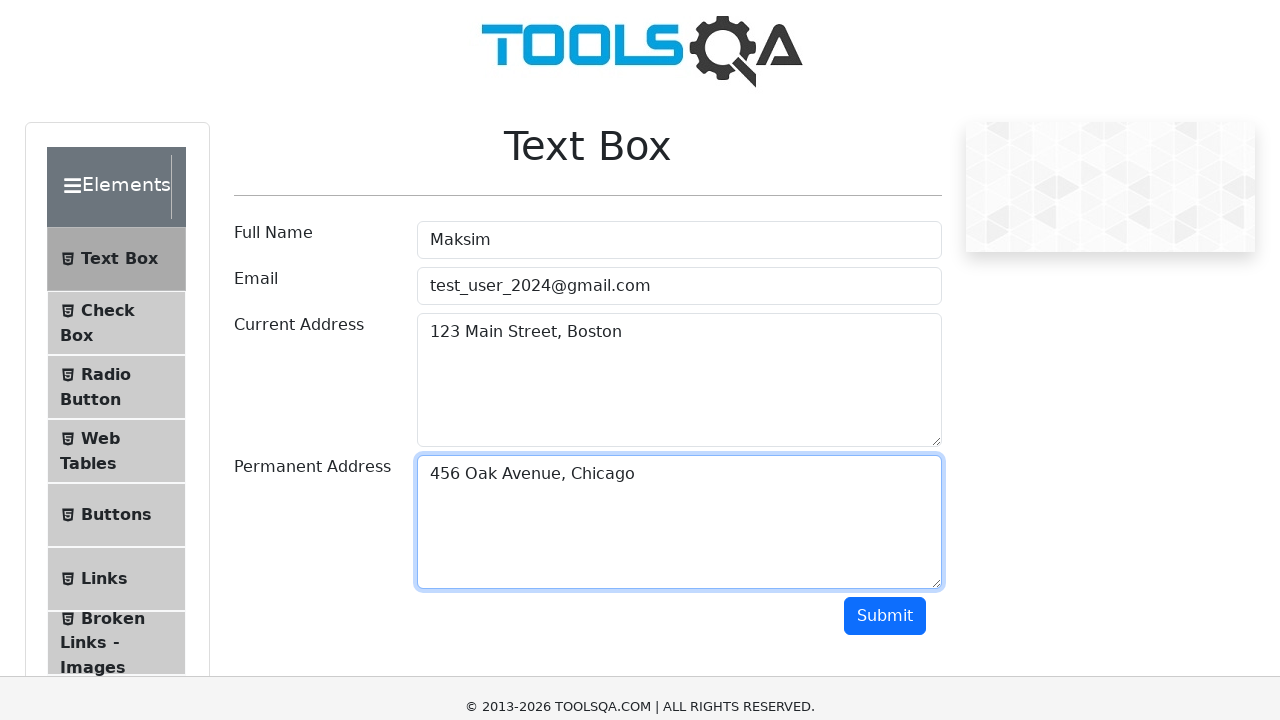

Clicked submit button to submit the form at (885, 19) on #submit
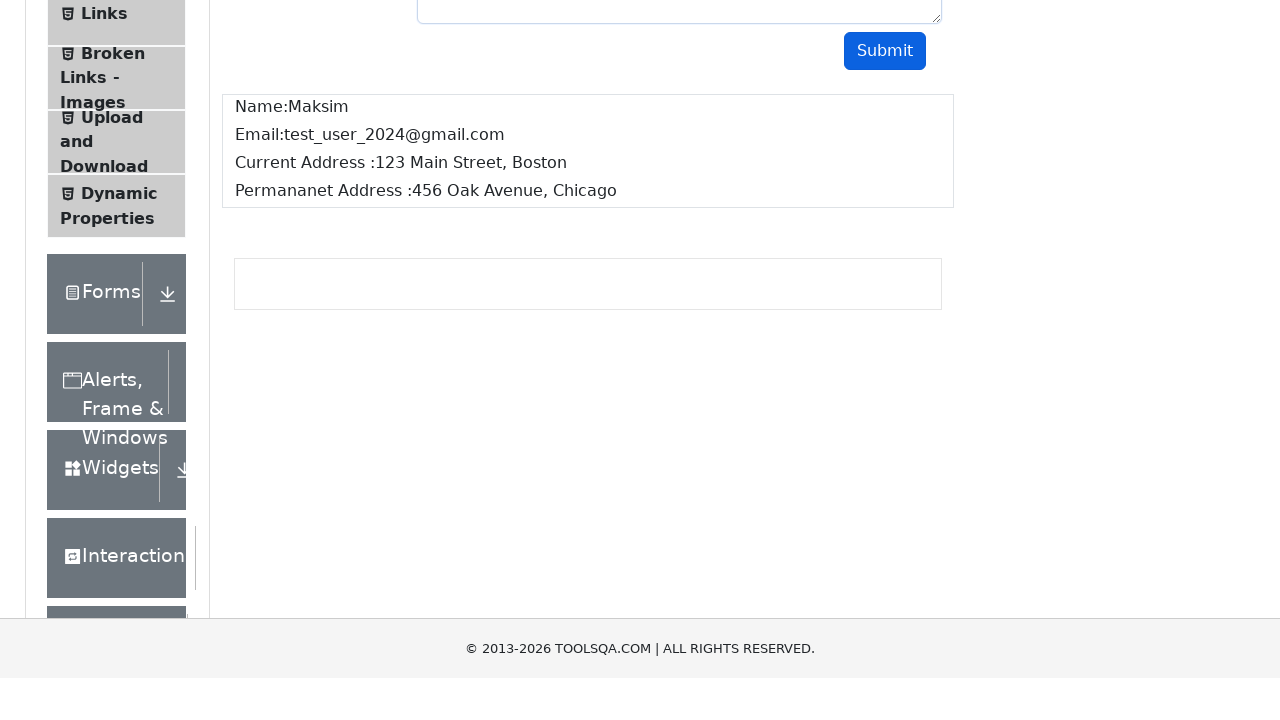

Form output section loaded and became visible
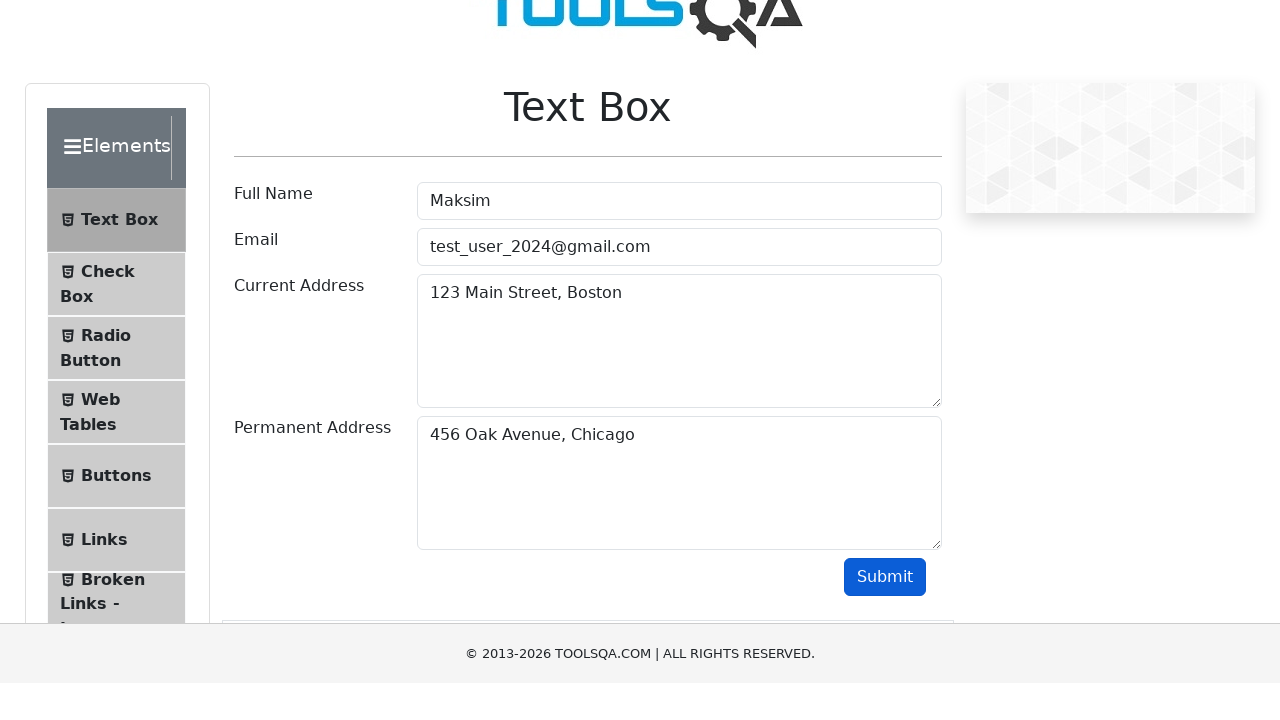

Retrieved output text content from form submission result
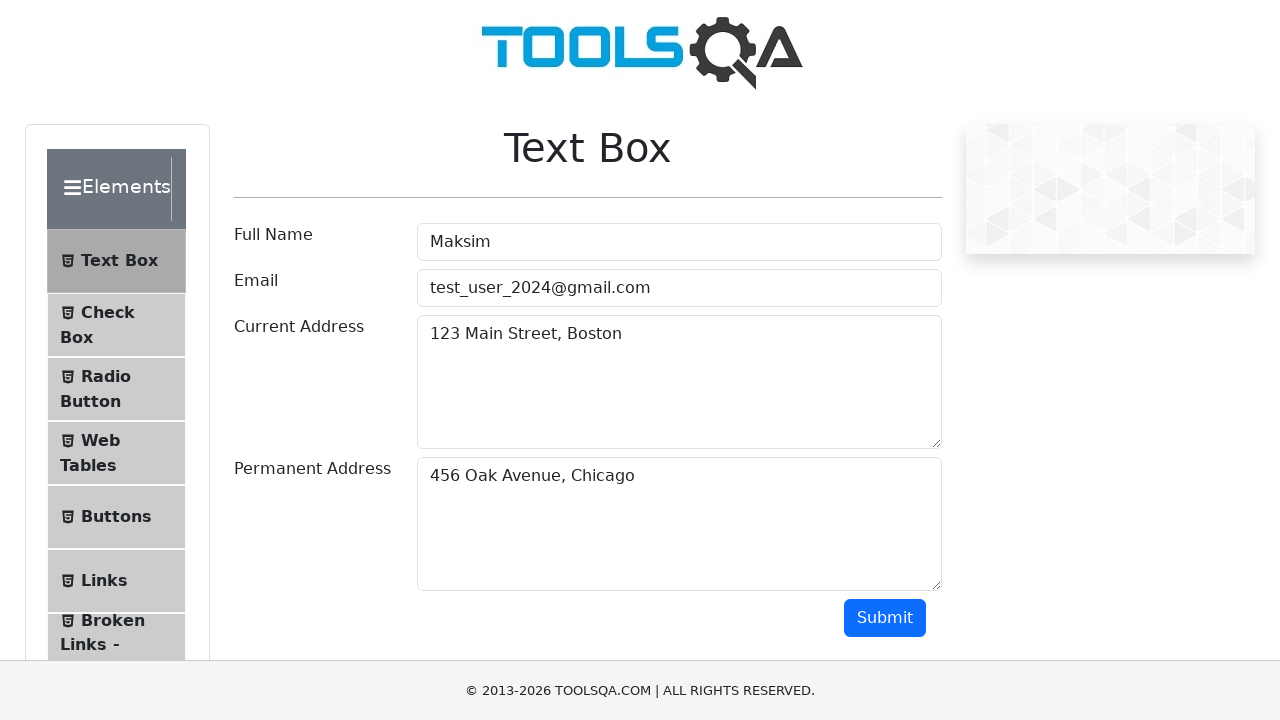

Verified that username 'Maksim' appears in output
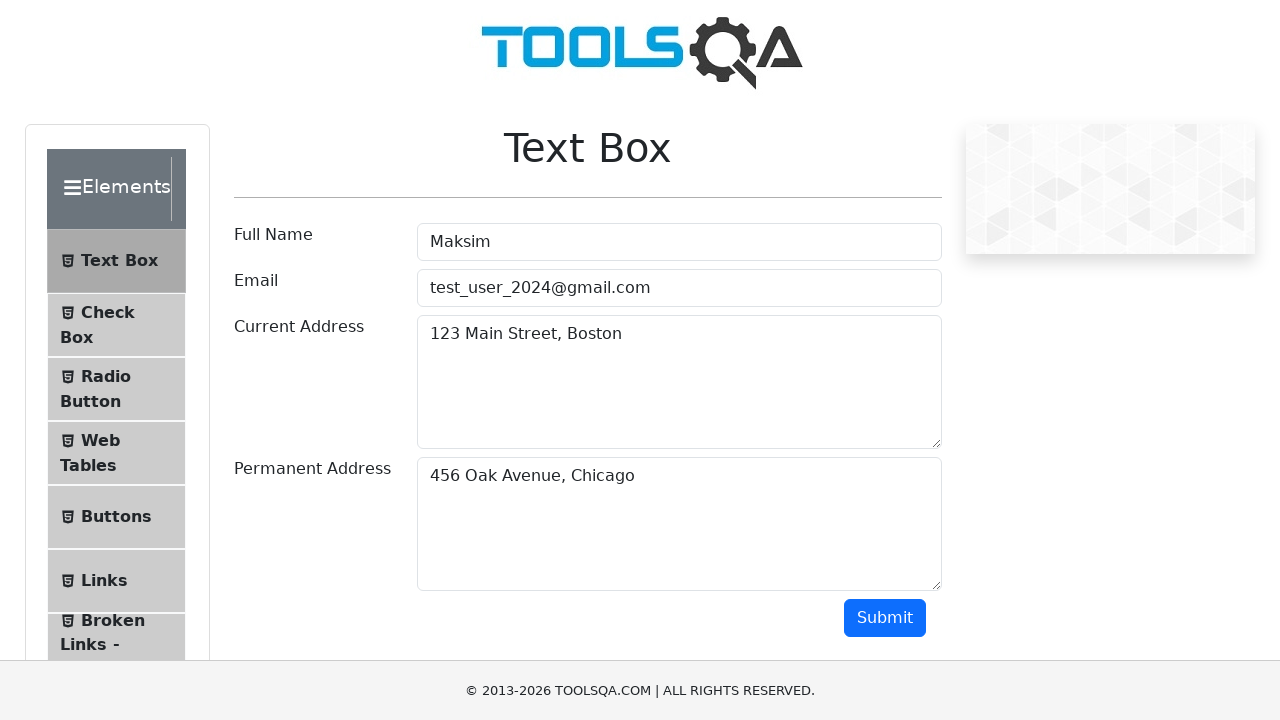

Verified that email 'test_user_2024@gmail.com' appears in output
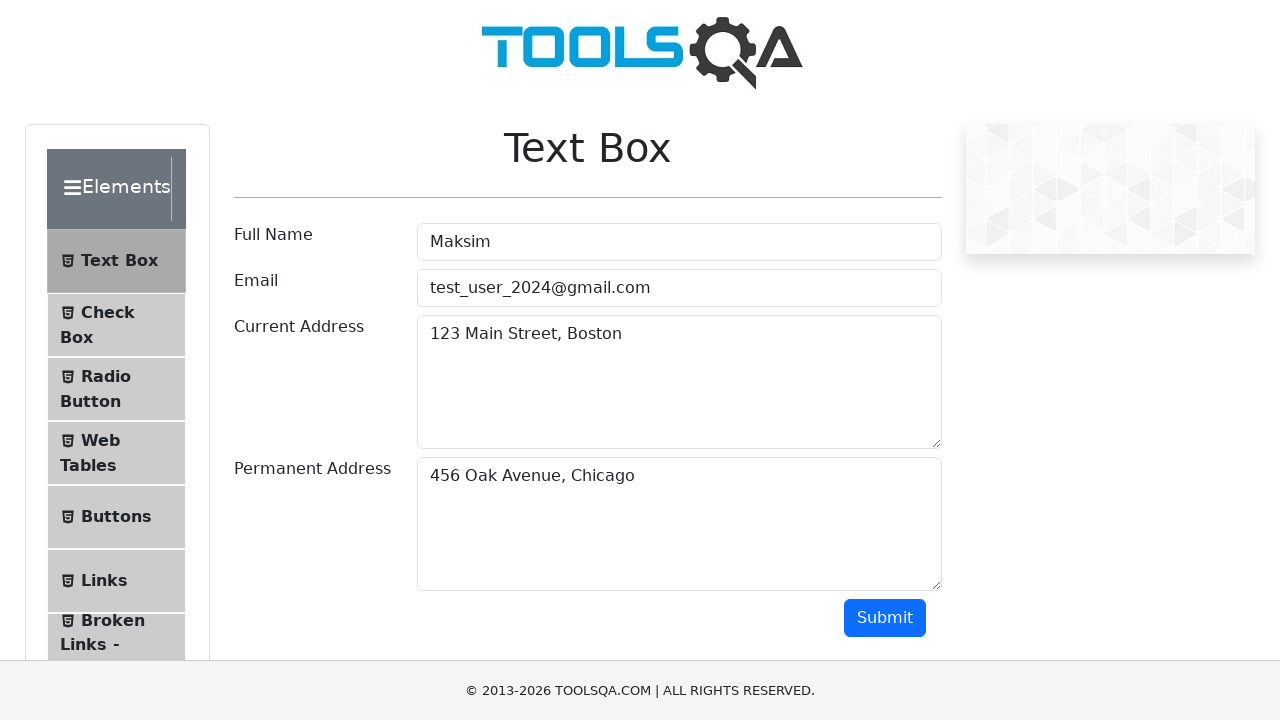

Verified that current address '123 Main Street, Boston' appears in output
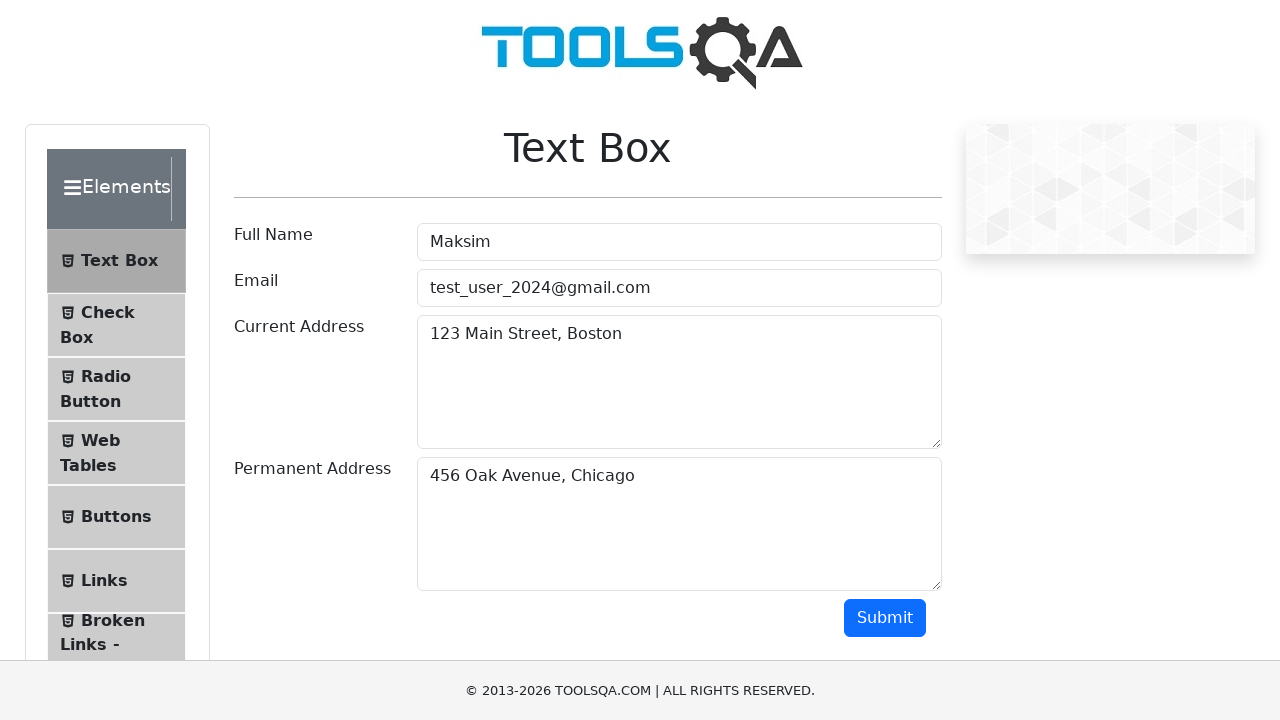

Verified that permanent address '456 Oak Avenue, Chicago' appears in output
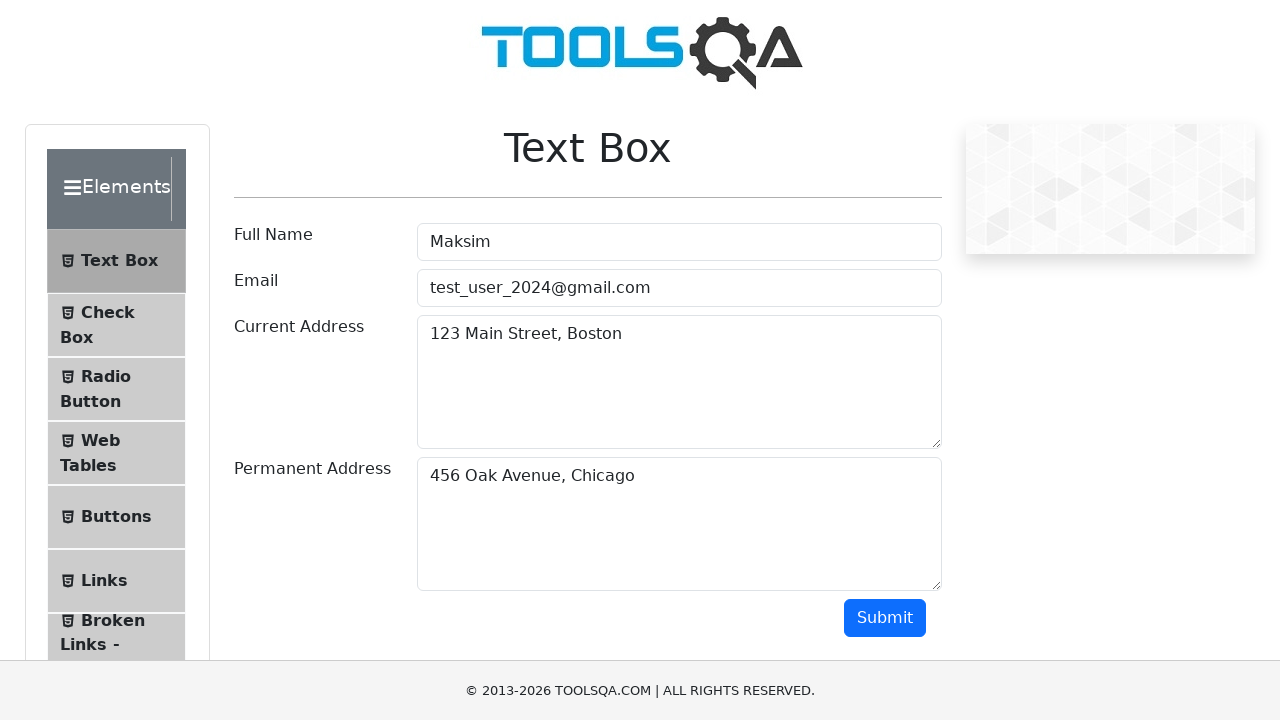

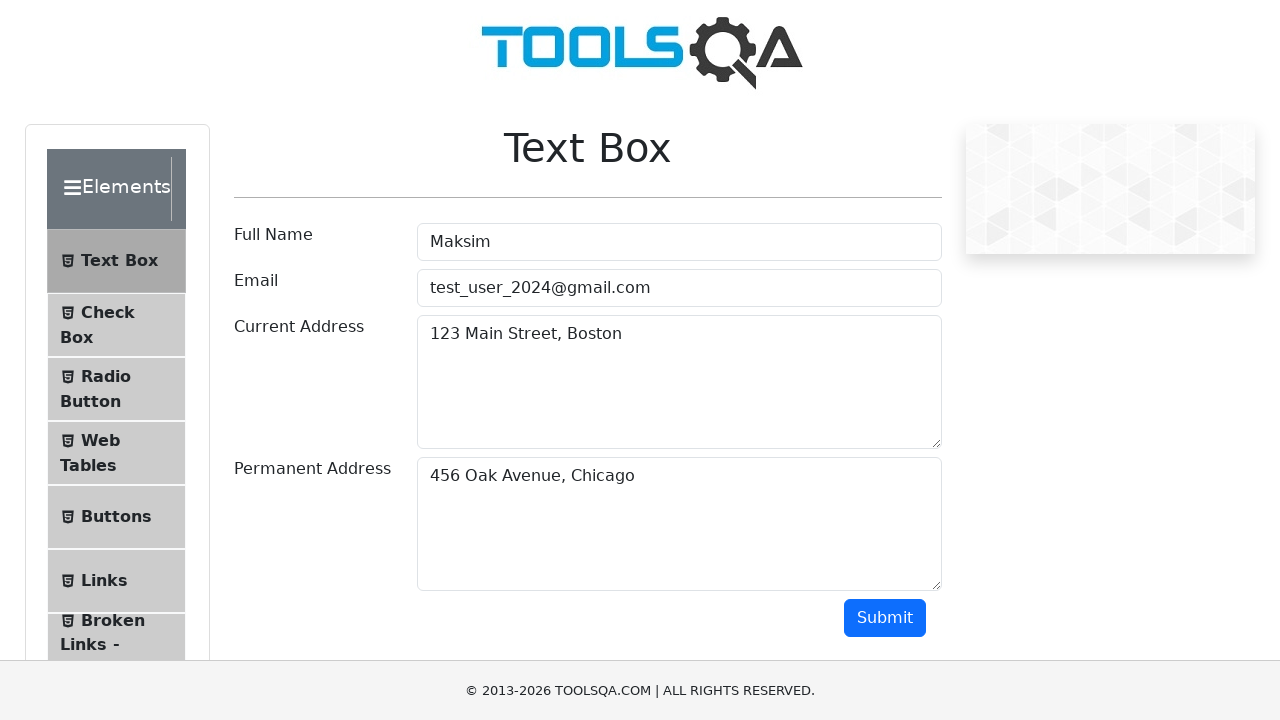